Interacts with the interactive fiction game "9:05" by entering a command into the text input, submitting it, and waiting for the game response to load.

Starting URL: https://adamcadre.ac/if/905.html

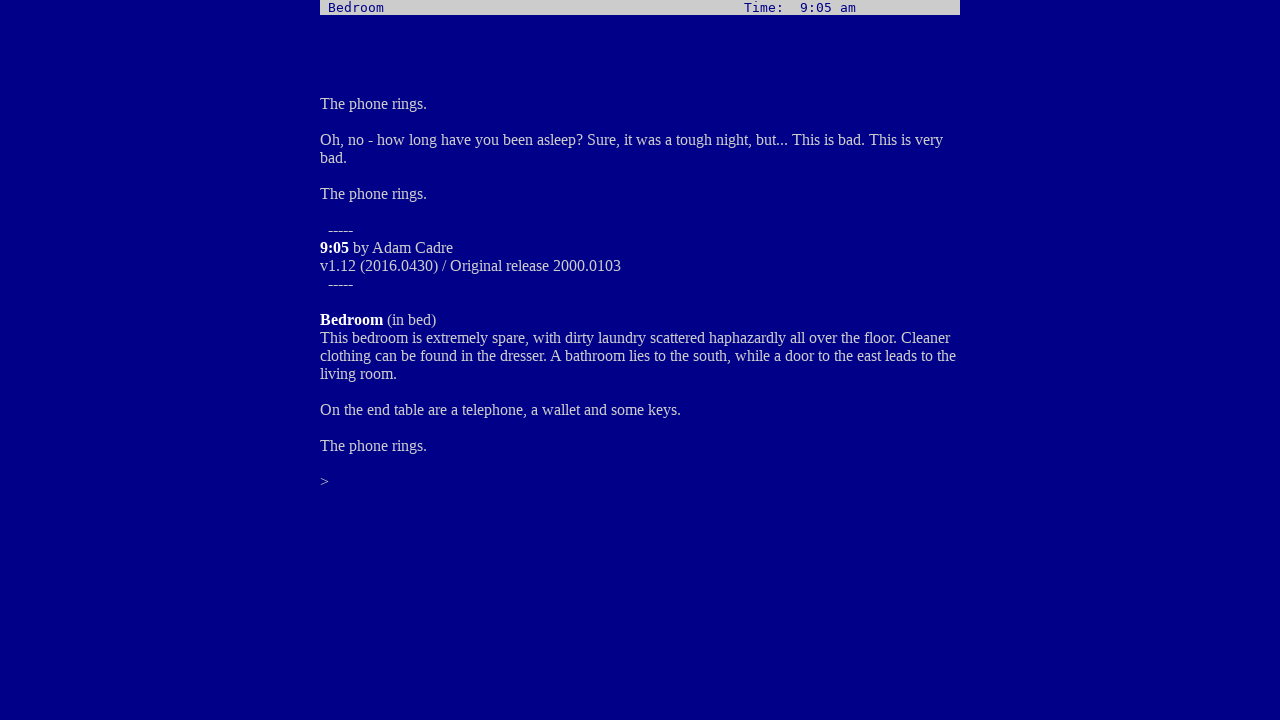

Game input field loaded
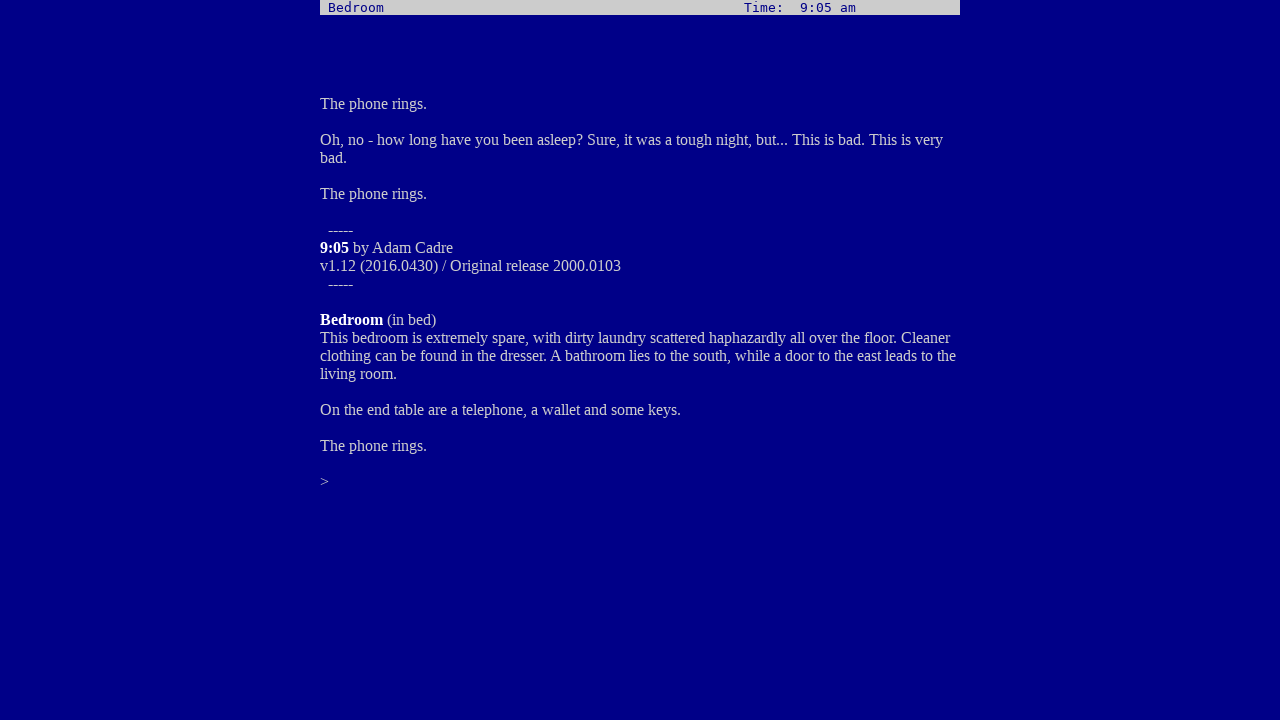

Clicked on game input field at (644, 482) on input
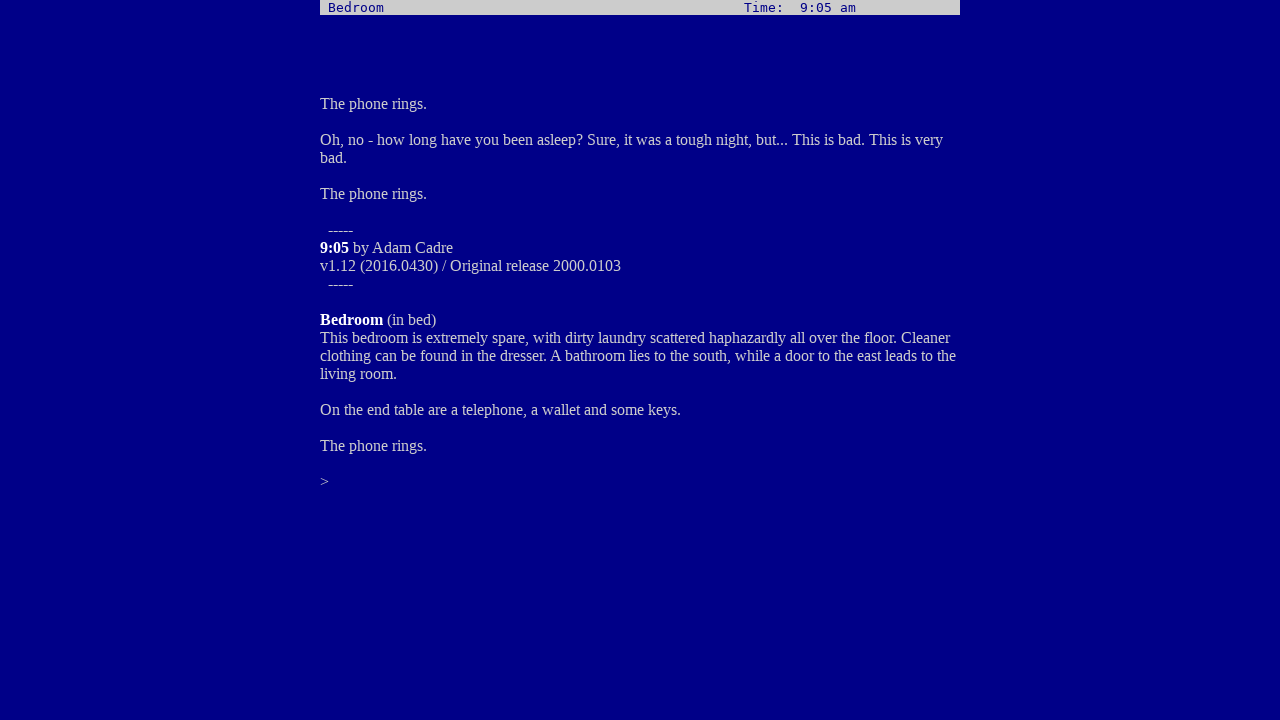

Entered command 'look around' into input field on input
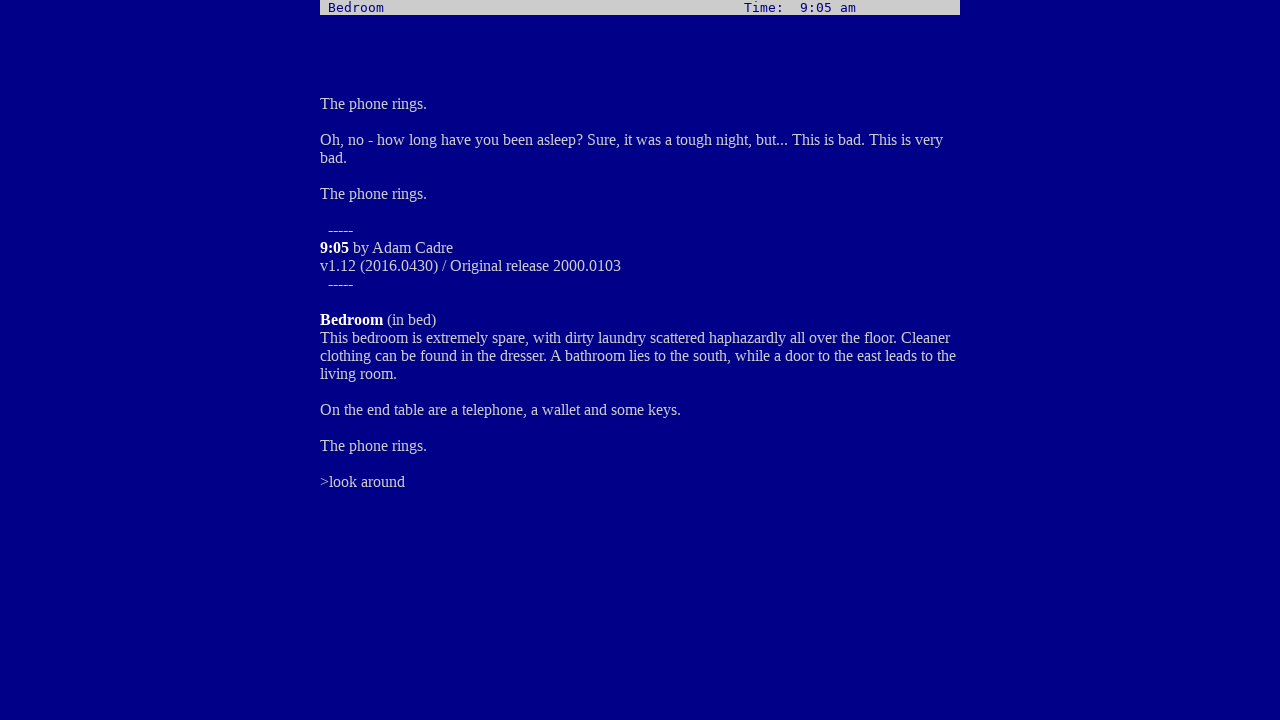

Submitted command by pressing Enter on input
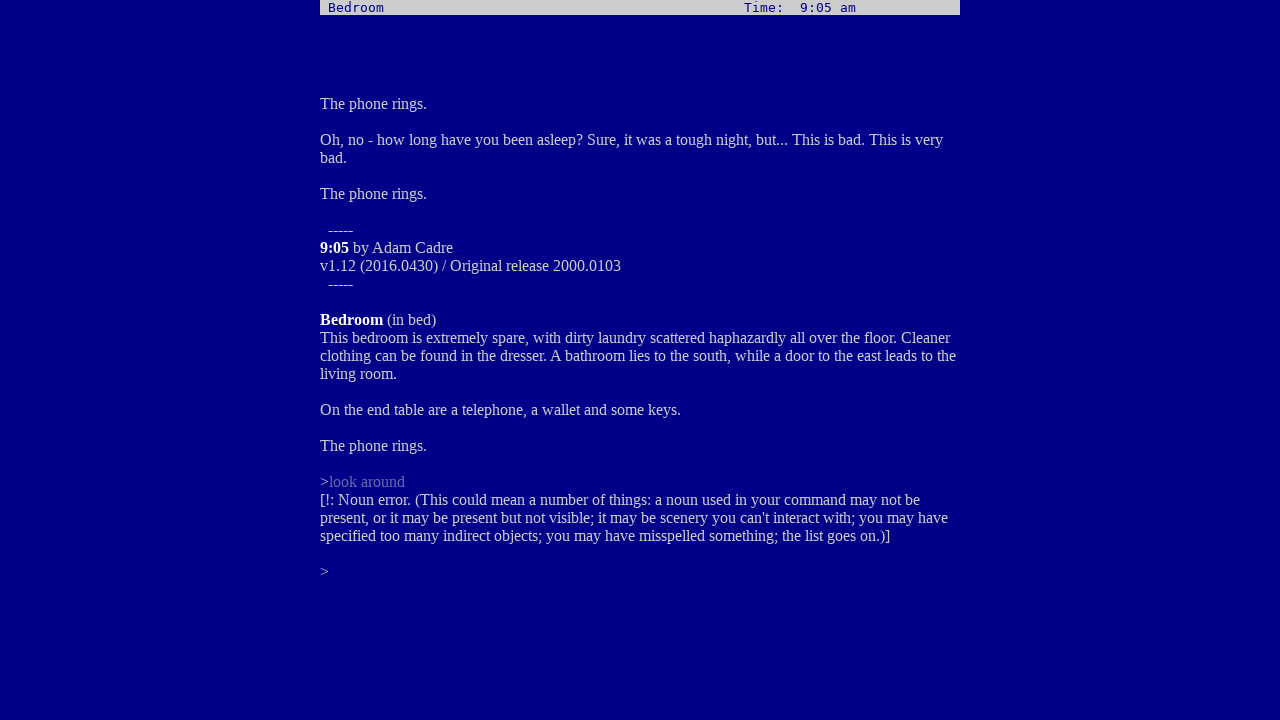

Game response loaded
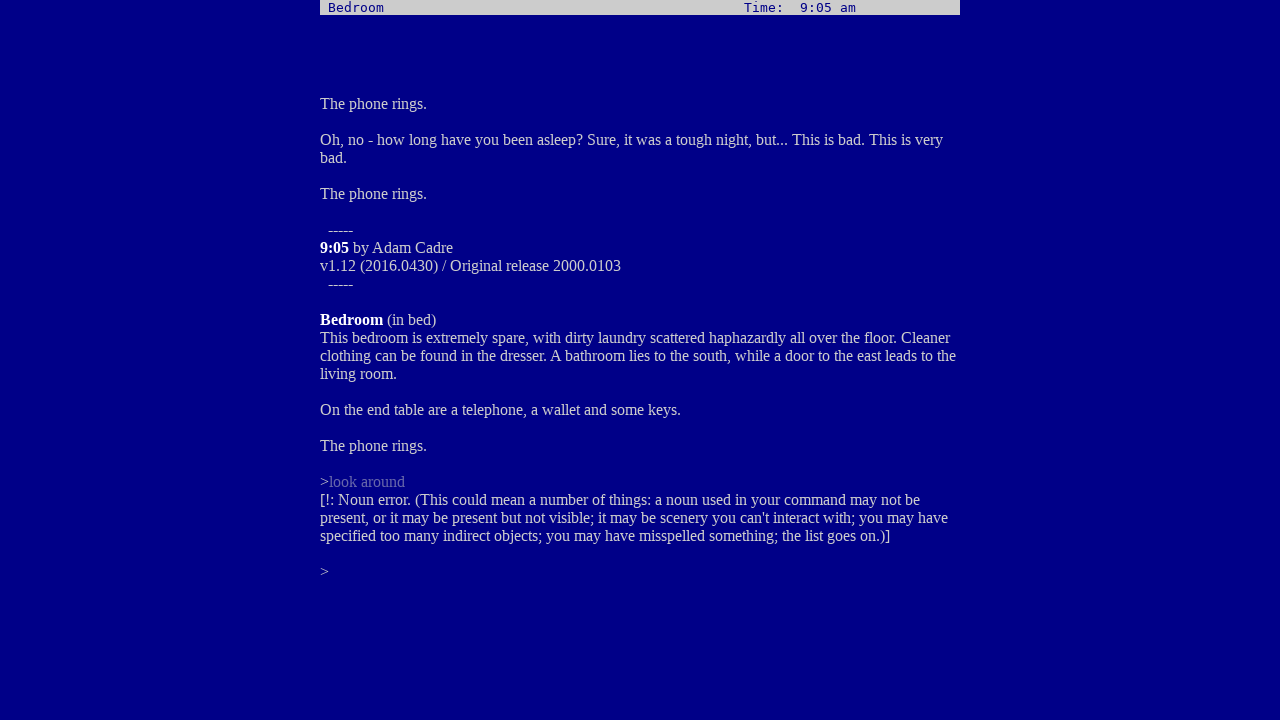

Game input field ready for next command
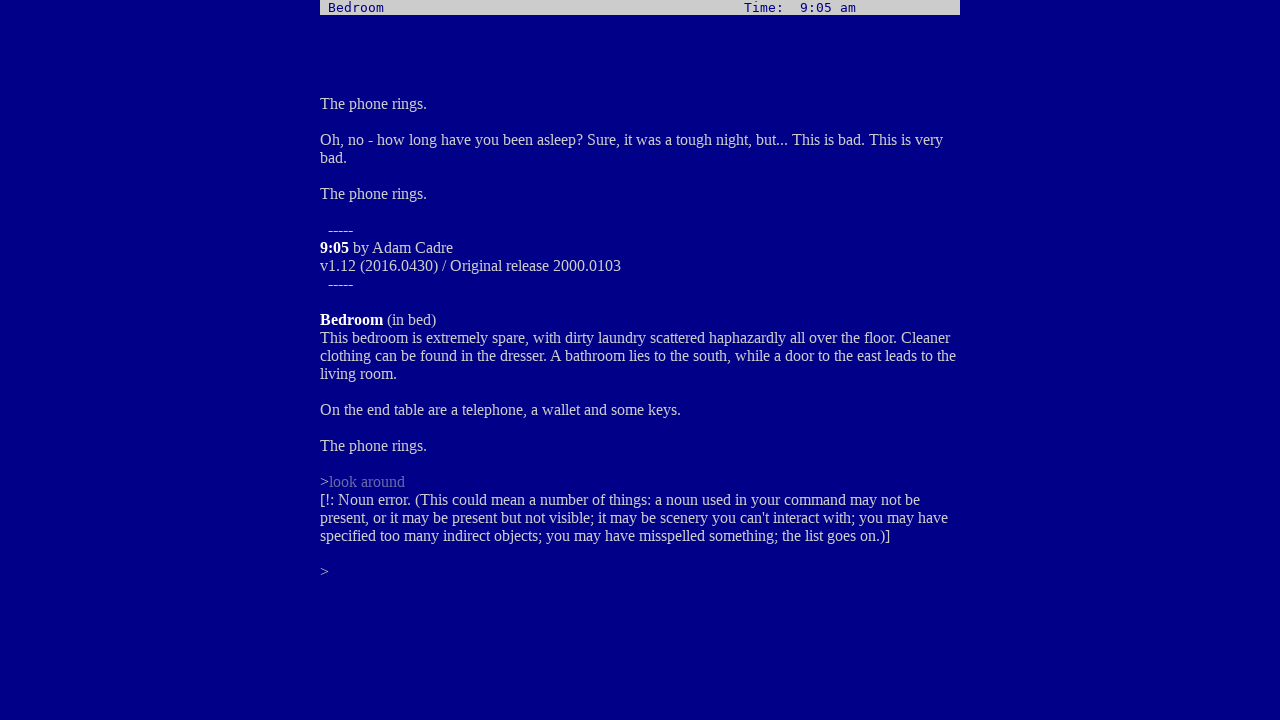

Clicked on game input field for second command at (644, 572) on input
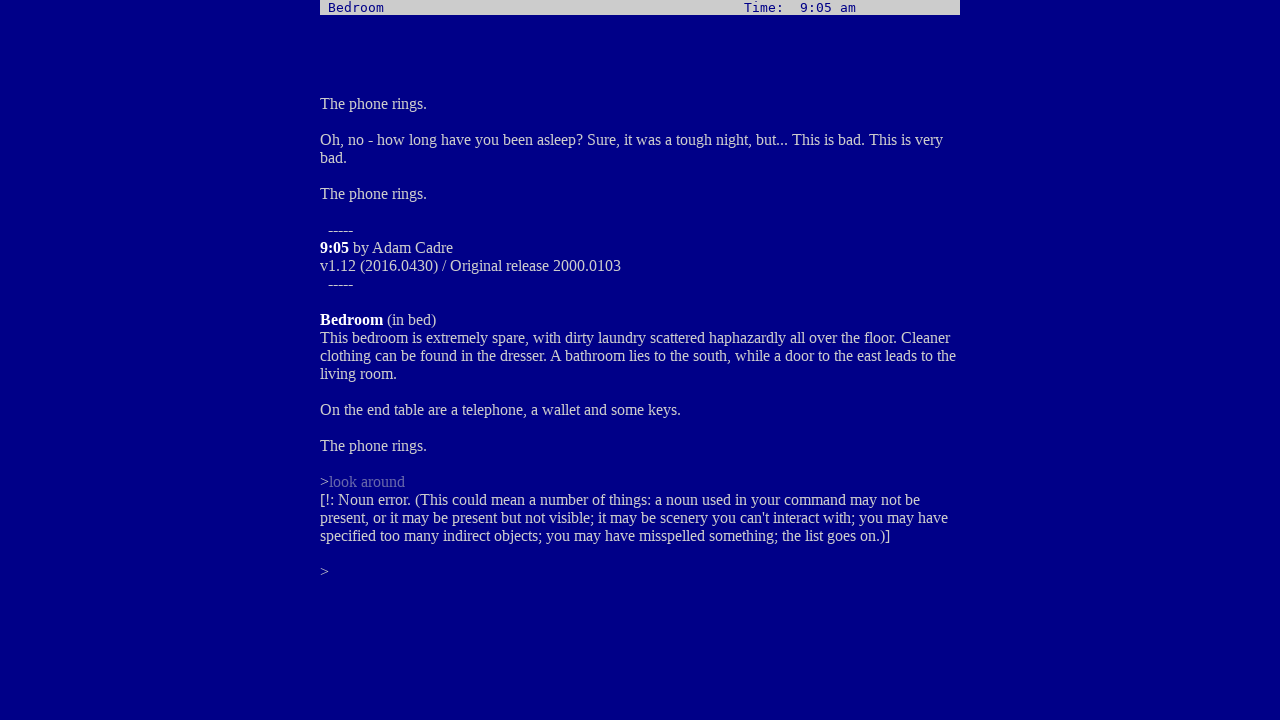

Entered command 'get up' into input field on input
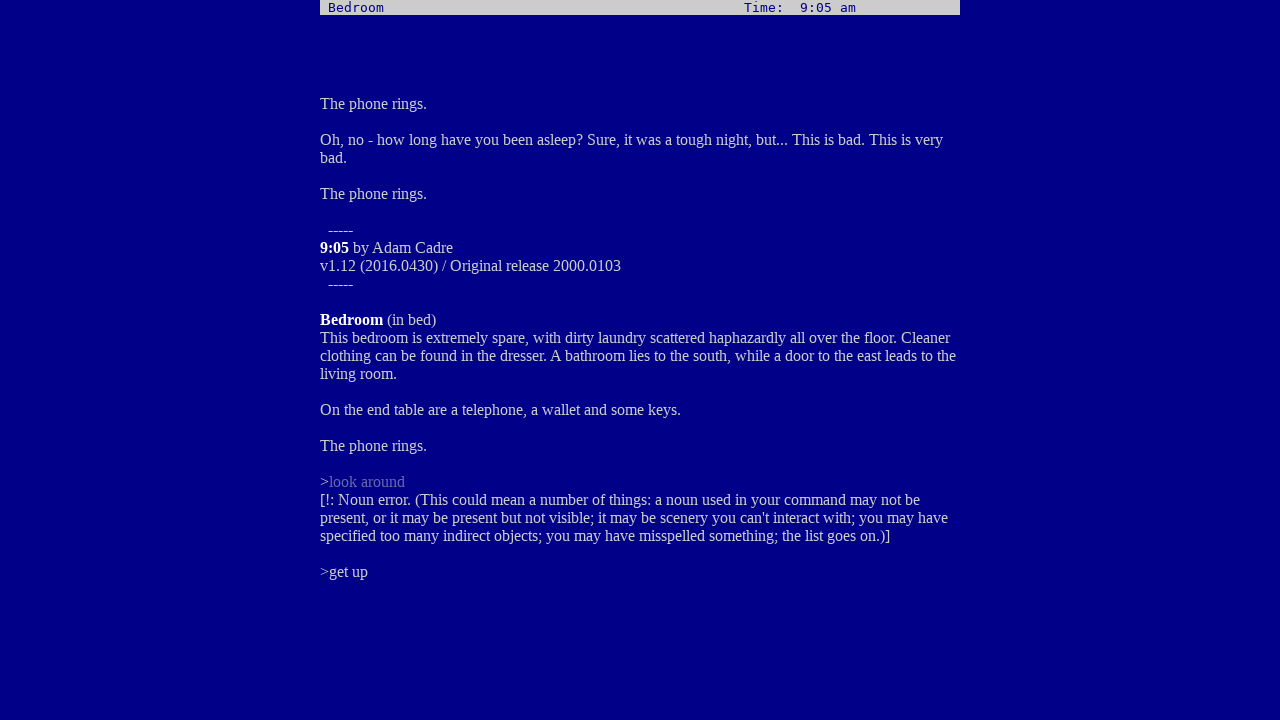

Submitted second command by pressing Enter on input
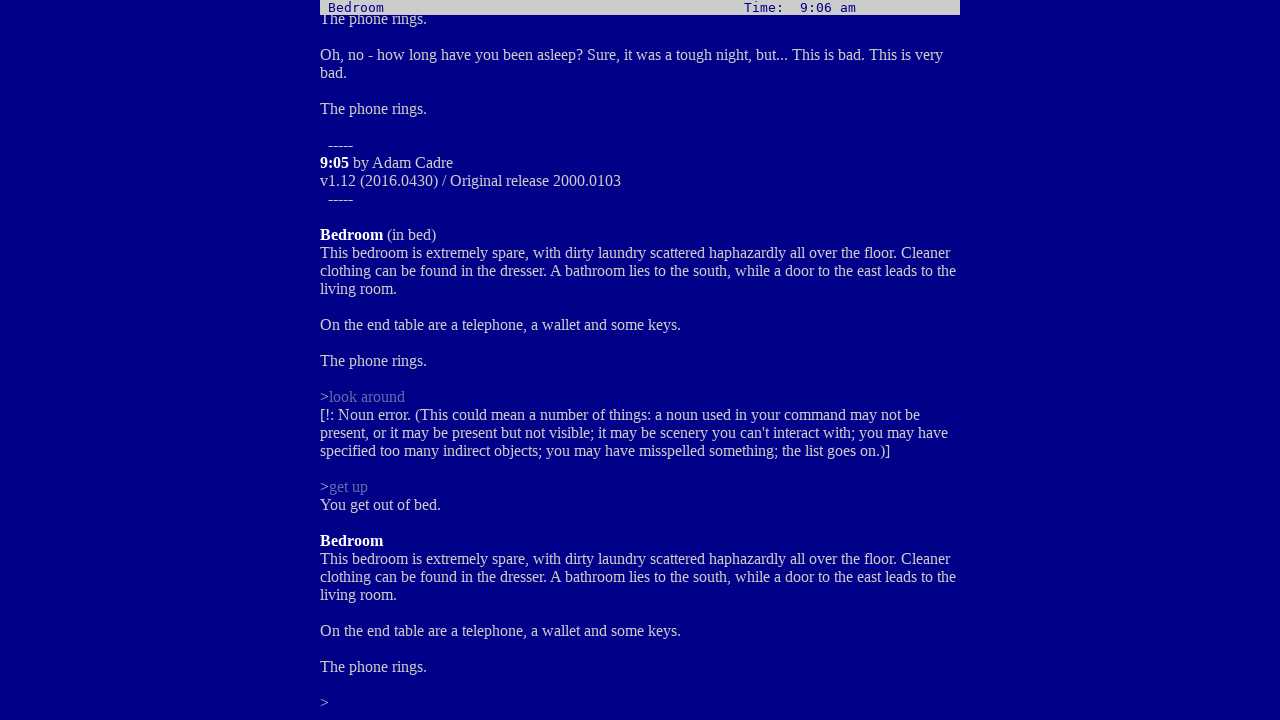

Game response to second command loaded
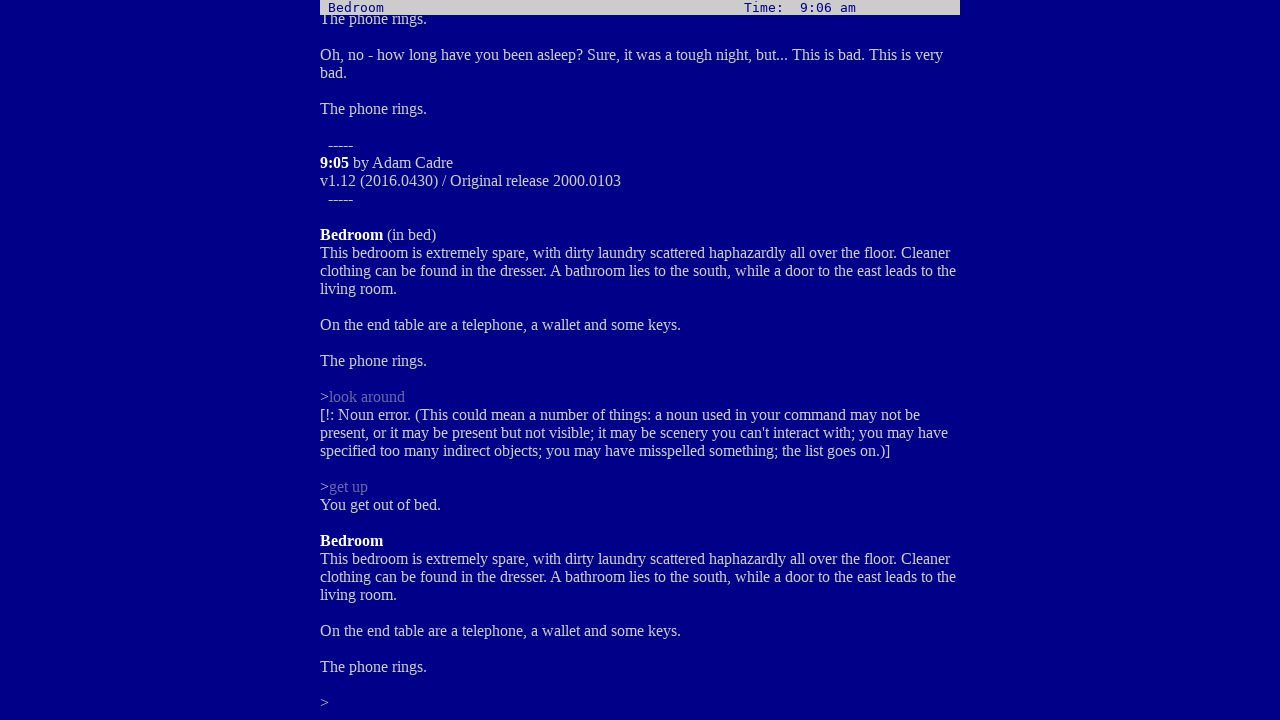

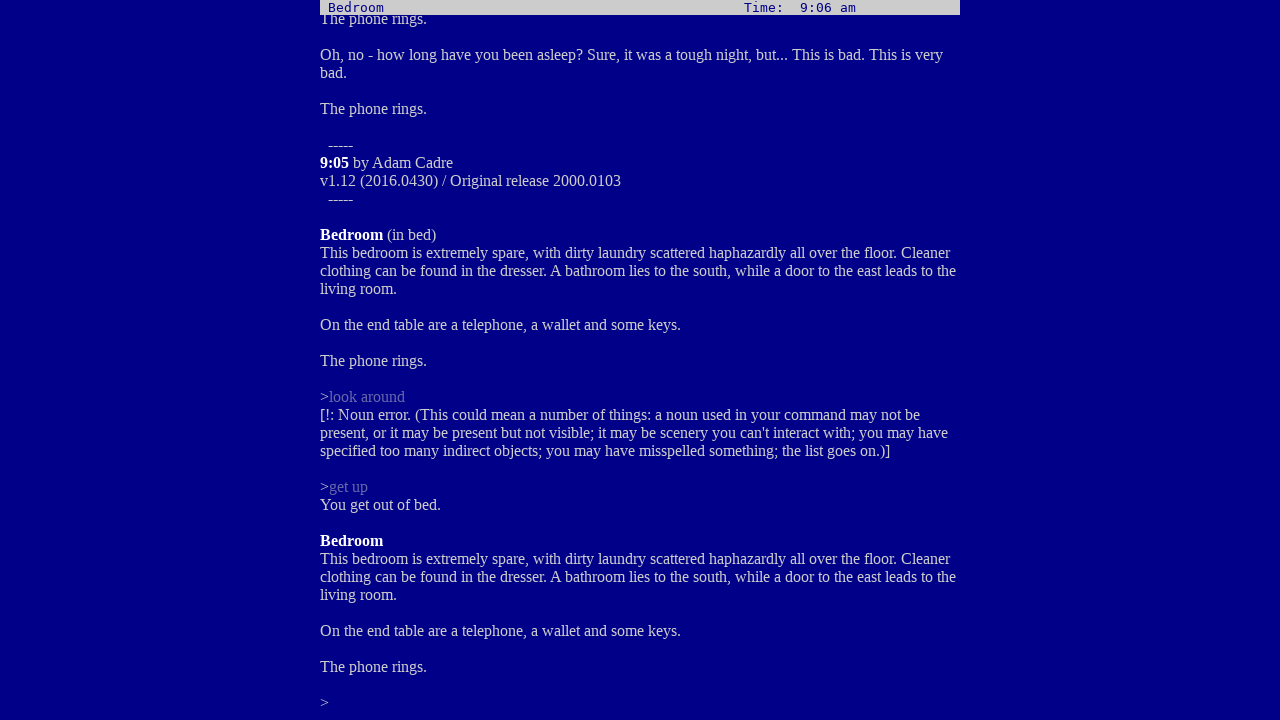